Tests that other controls are hidden when editing a todo item

Starting URL: https://demo.playwright.dev/todomvc

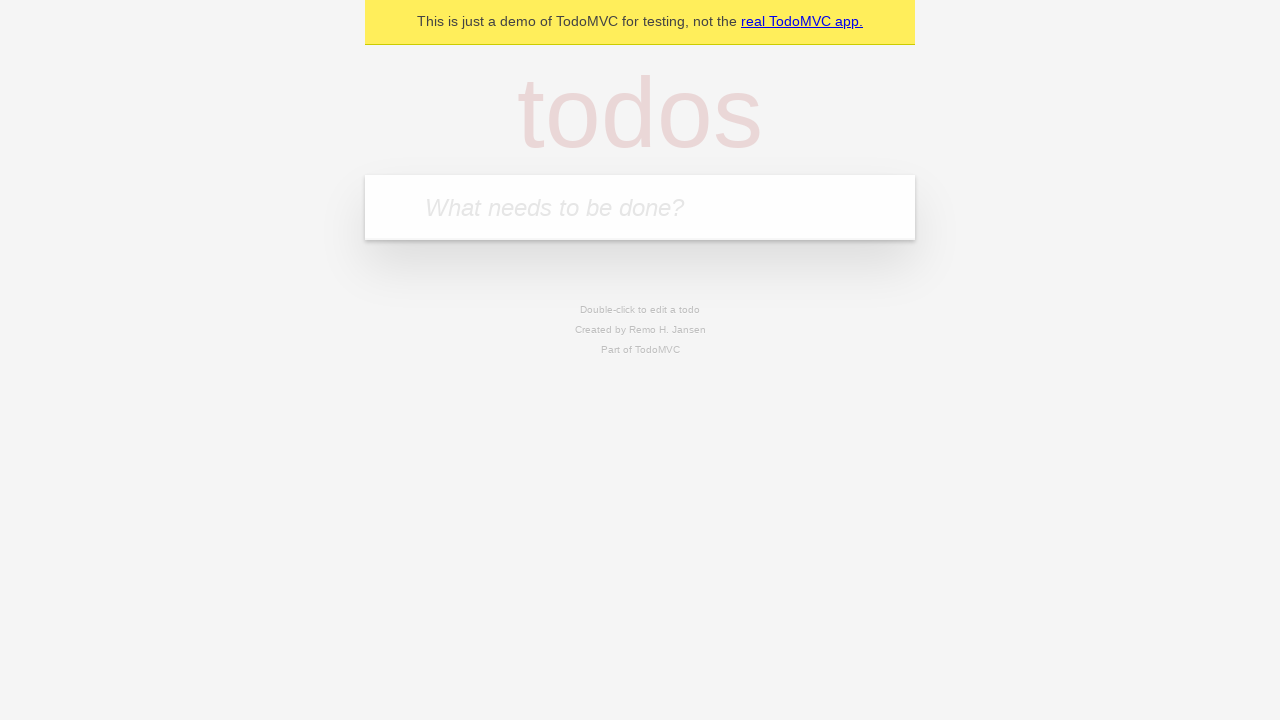

Filled first todo field with 'buy some cheese' on internal:attr=[placeholder="What needs to be done?"i]
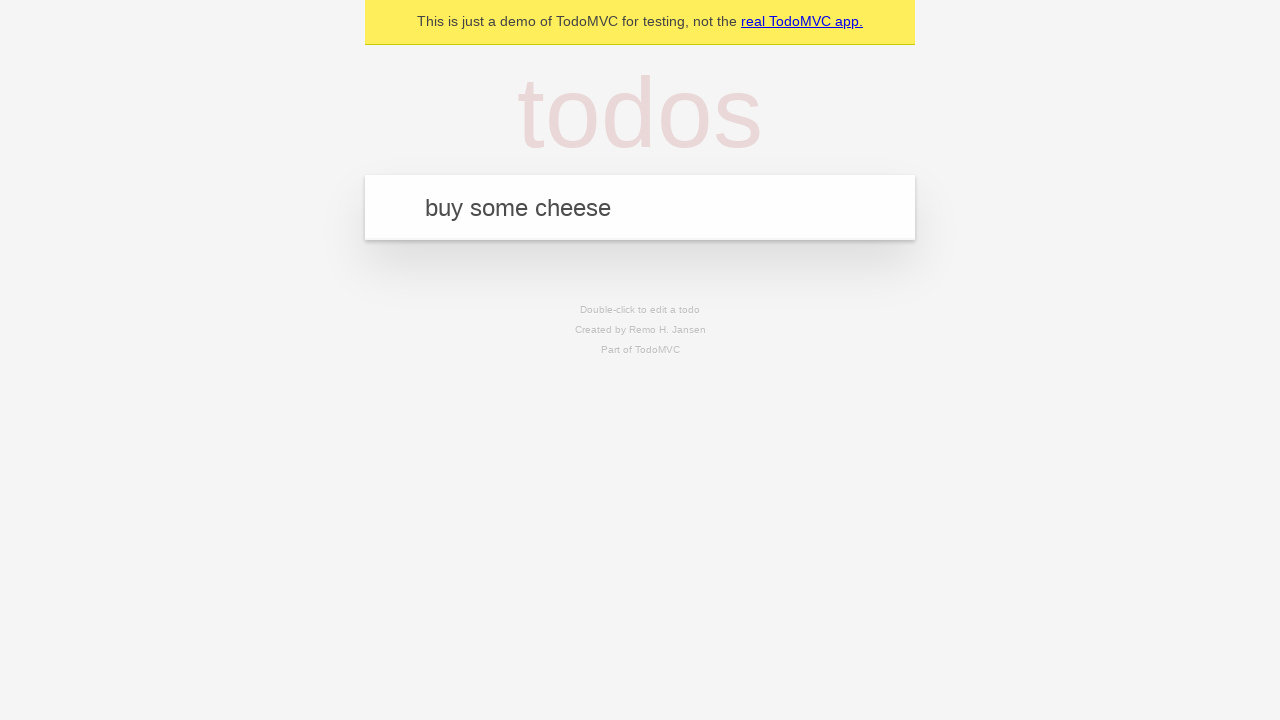

Pressed Enter to create first todo item on internal:attr=[placeholder="What needs to be done?"i]
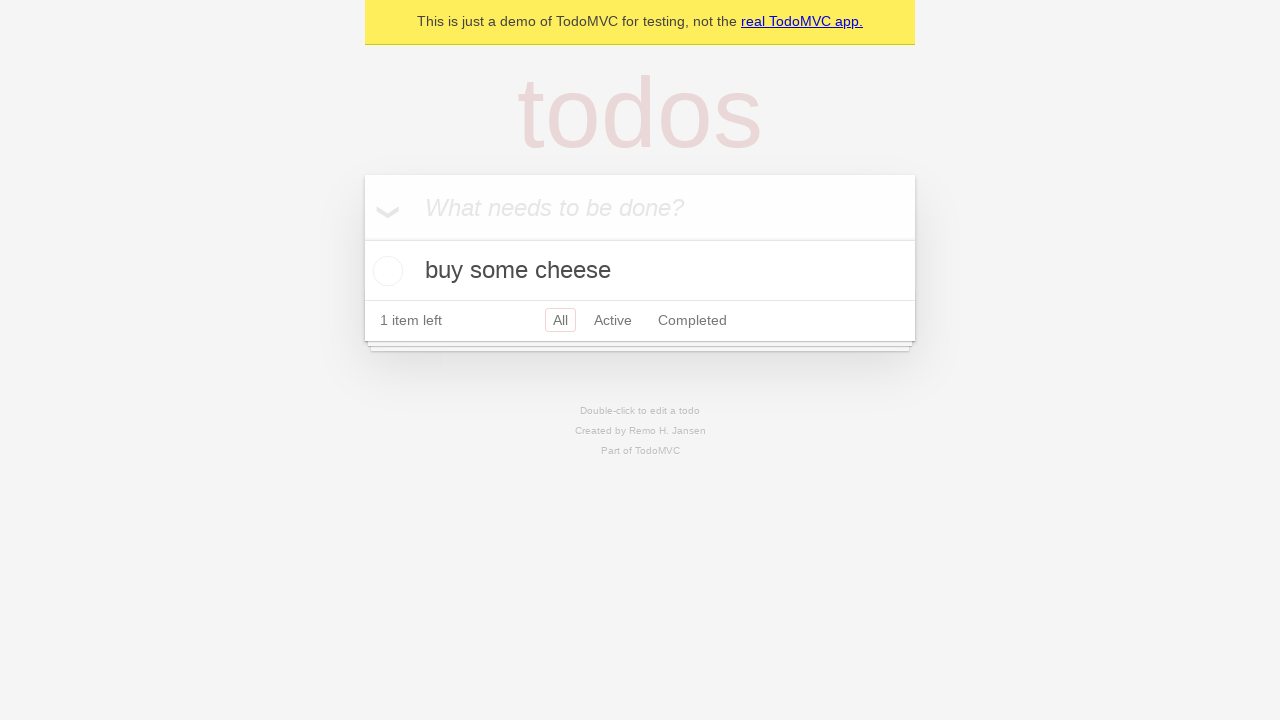

Filled todo field with 'feed the cat' on internal:attr=[placeholder="What needs to be done?"i]
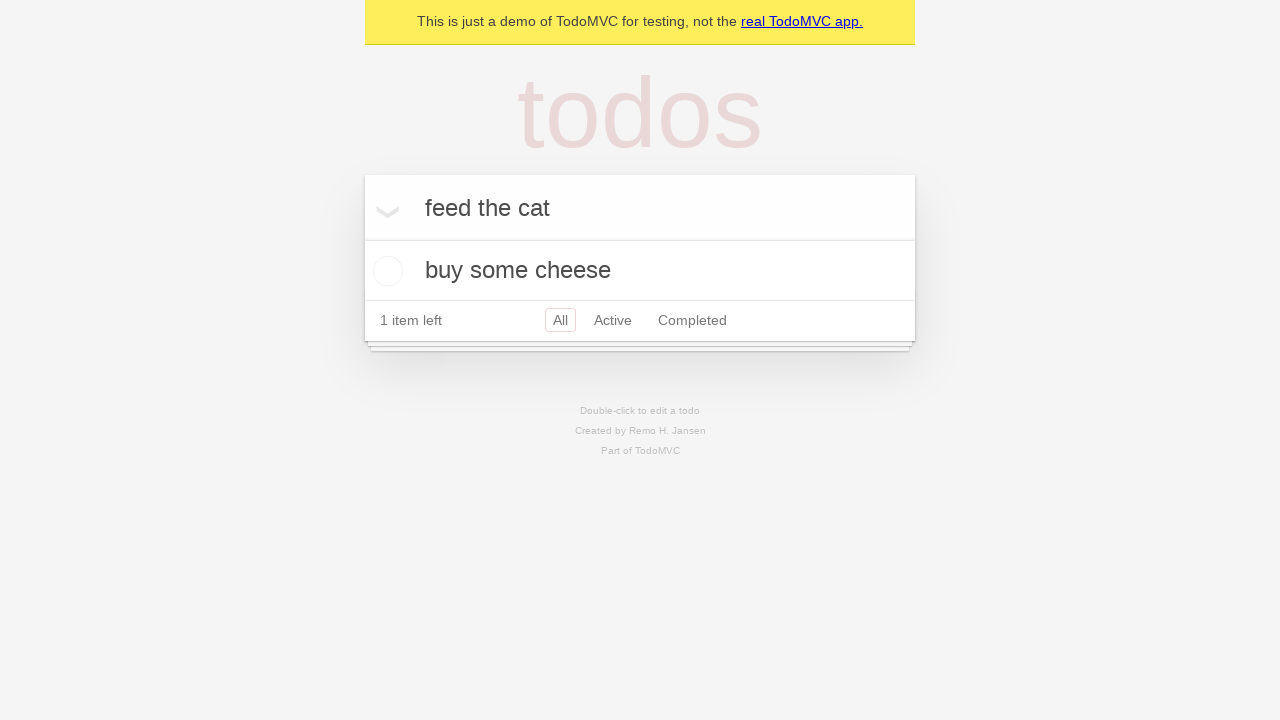

Pressed Enter to create second todo item on internal:attr=[placeholder="What needs to be done?"i]
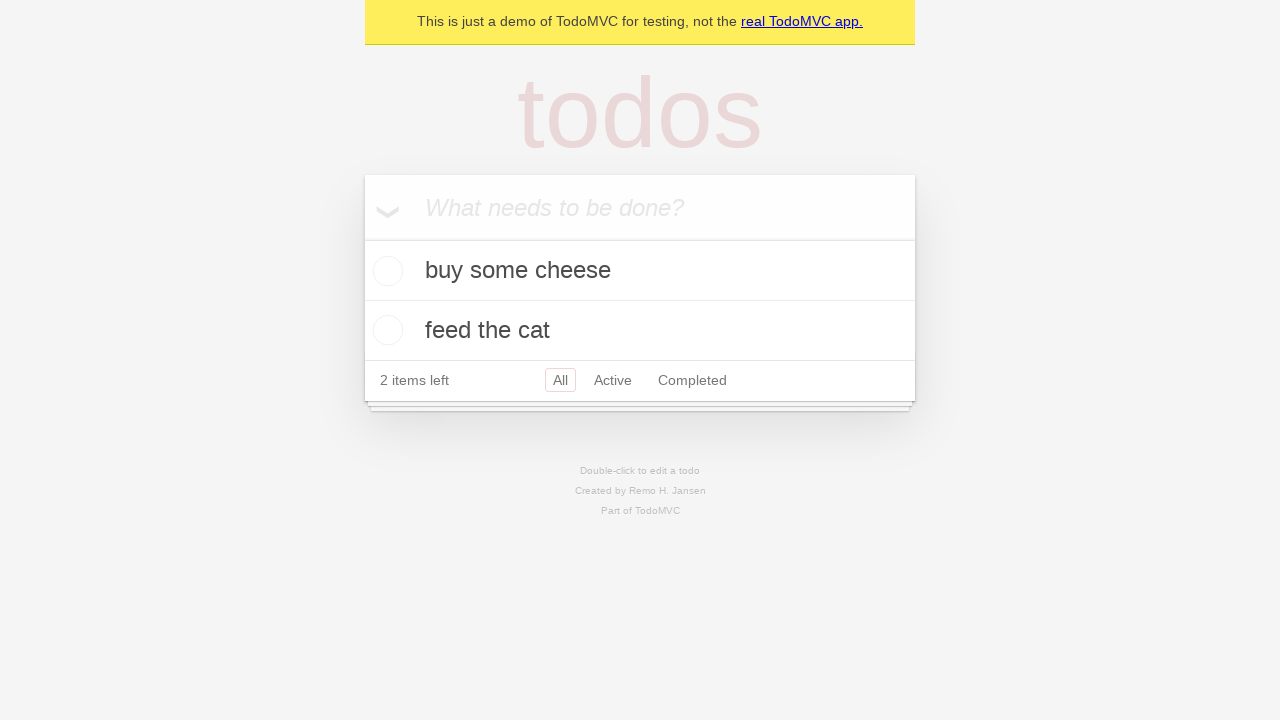

Filled todo field with 'book a doctors appointment' on internal:attr=[placeholder="What needs to be done?"i]
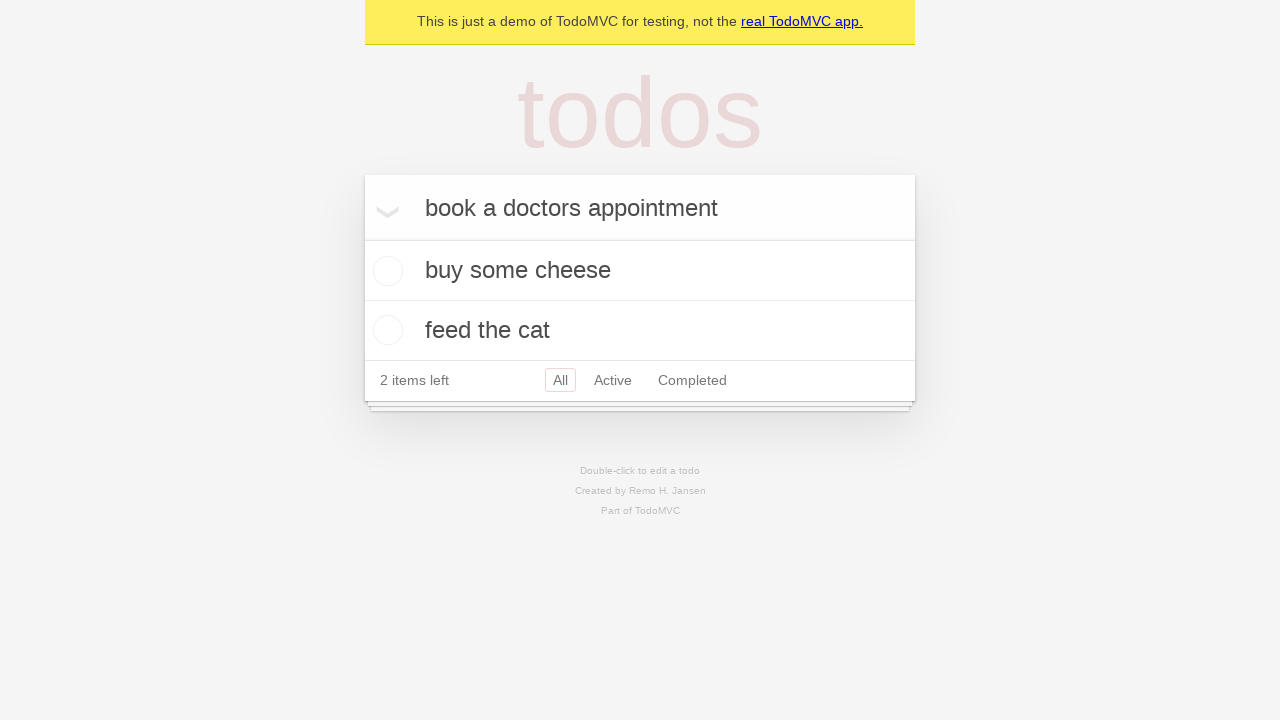

Pressed Enter to create third todo item on internal:attr=[placeholder="What needs to be done?"i]
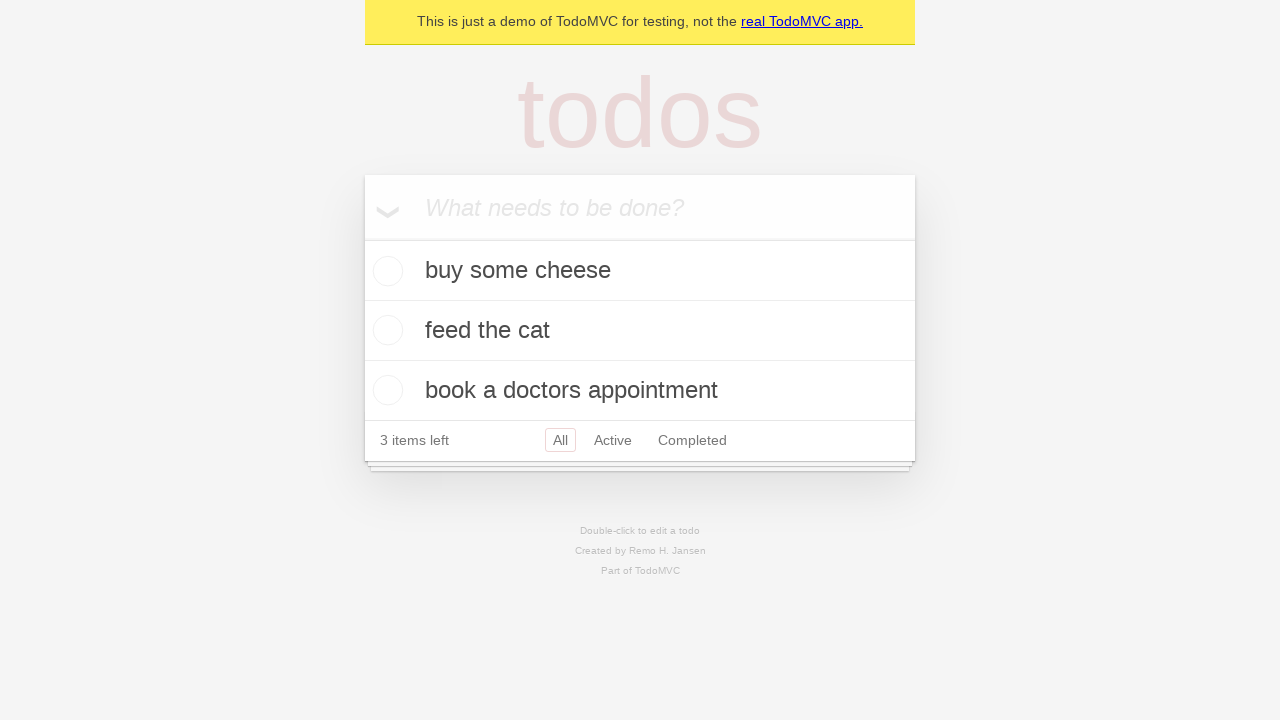

Selected second todo item for editing
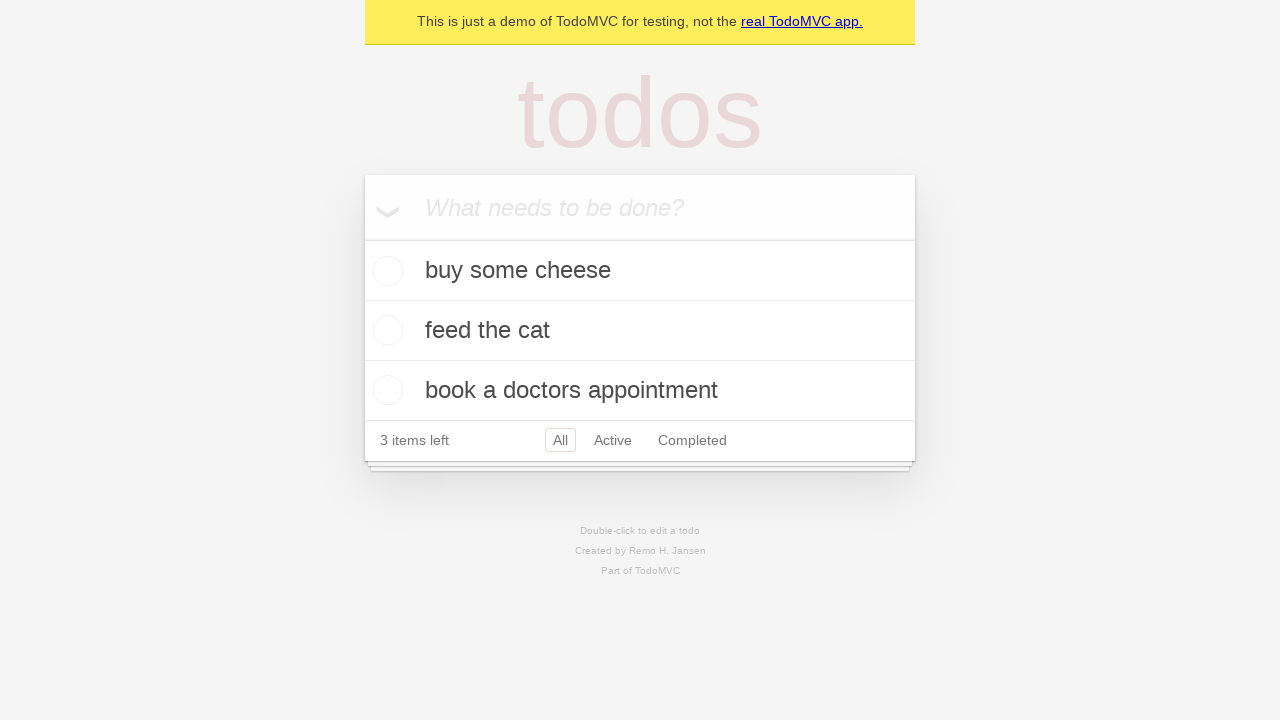

Double-clicked second todo item to enter edit mode at (640, 331) on internal:testid=[data-testid="todo-item"s] >> nth=1
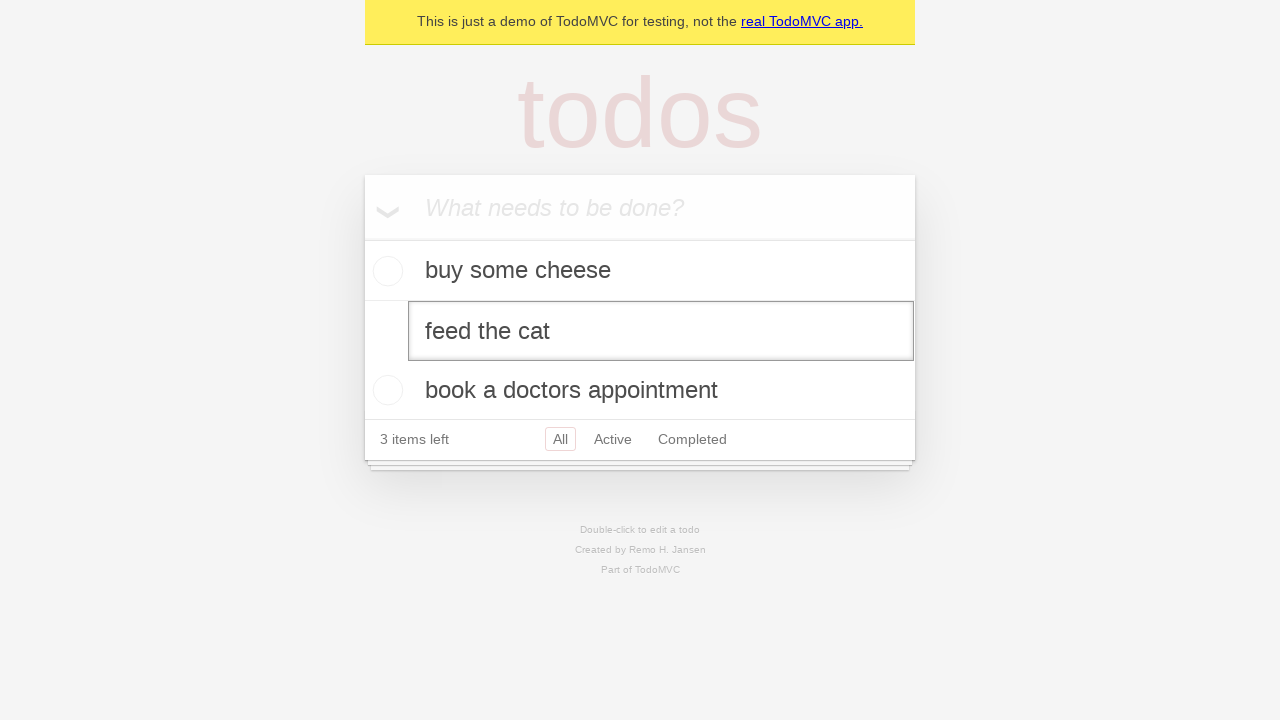

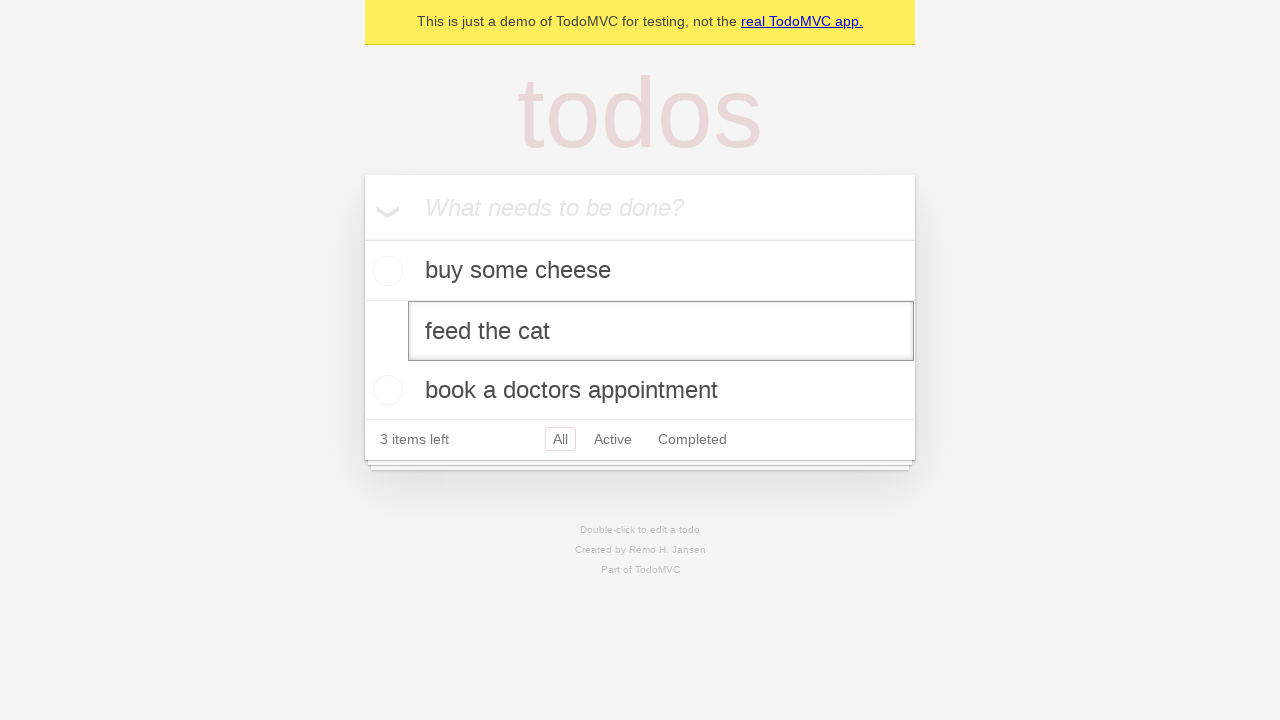